Tests window handling functionality by clicking a button that opens a new window, switching to it, and then closing it

Starting URL: https://www.w3schools.com/jsref/tryit.asp?filename=tryjsref_win_open

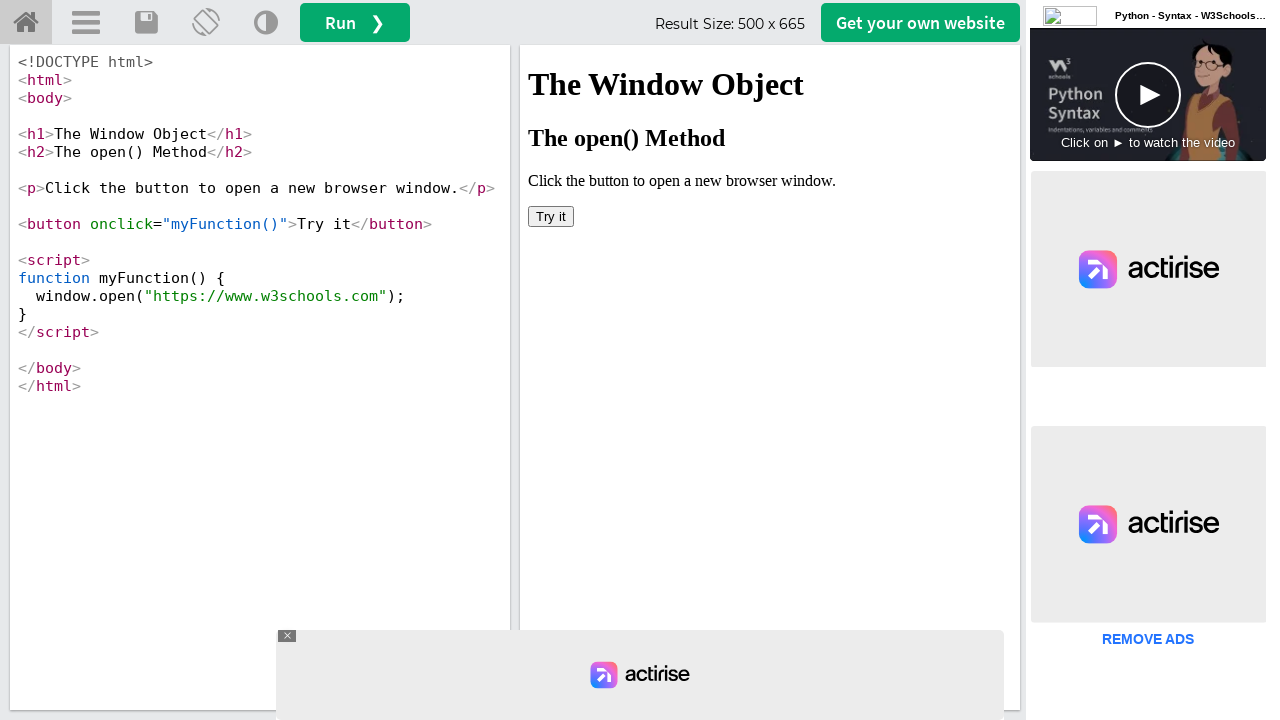

Located iframe containing the button
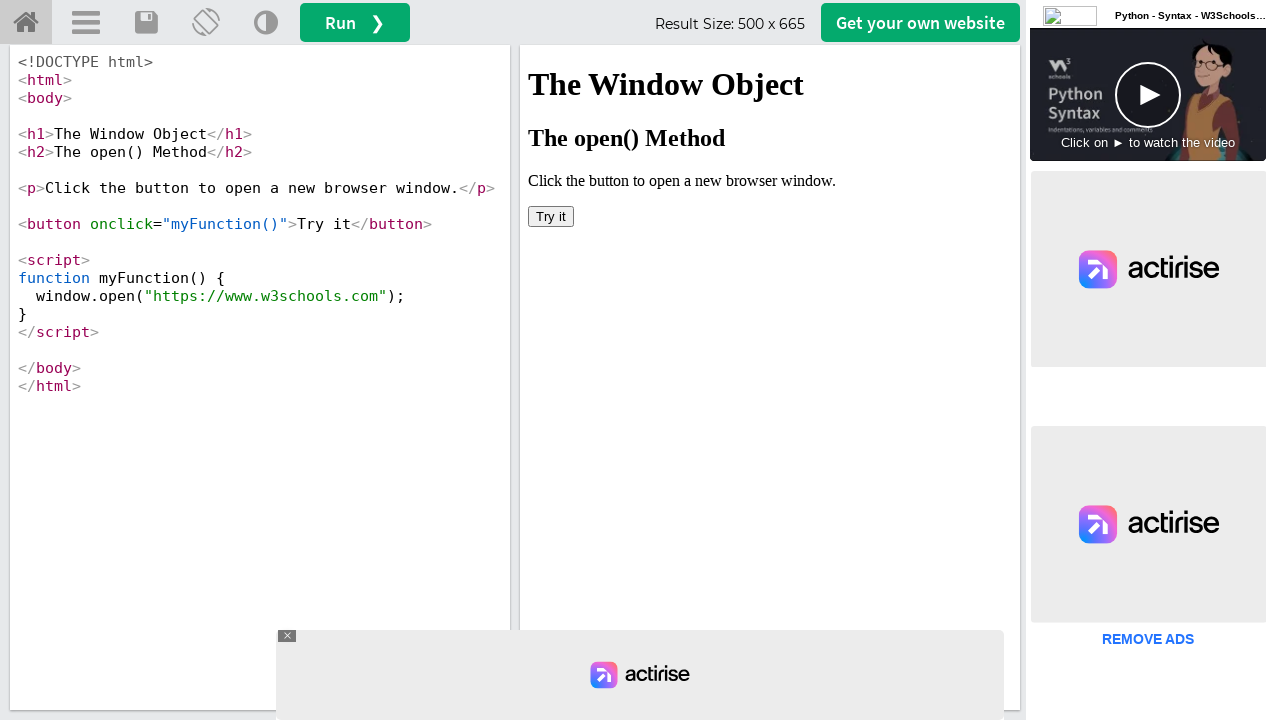

Clicked 'Try it' button to open new window at (551, 216) on iframe[name='iframeResult'] >> internal:control=enter-frame >> button:has-text('
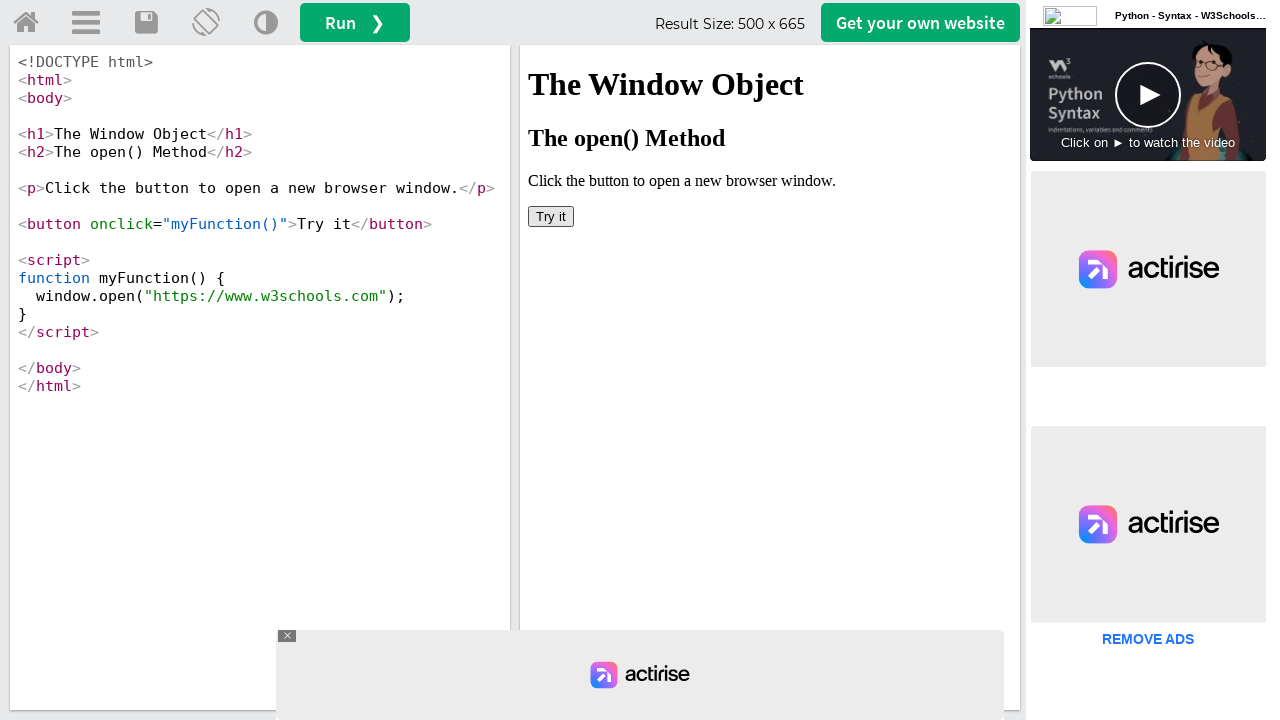

New window opened and captured
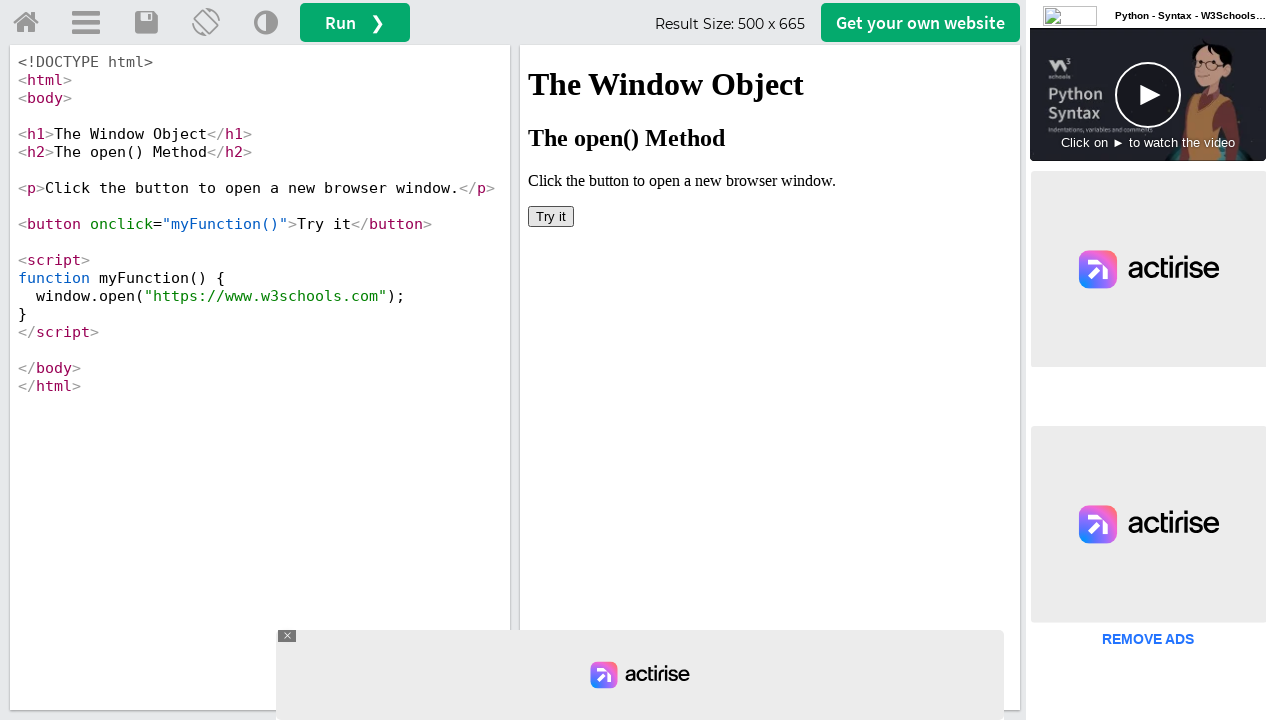

Retrieved new window title: W3Schools Online Web Tutorials
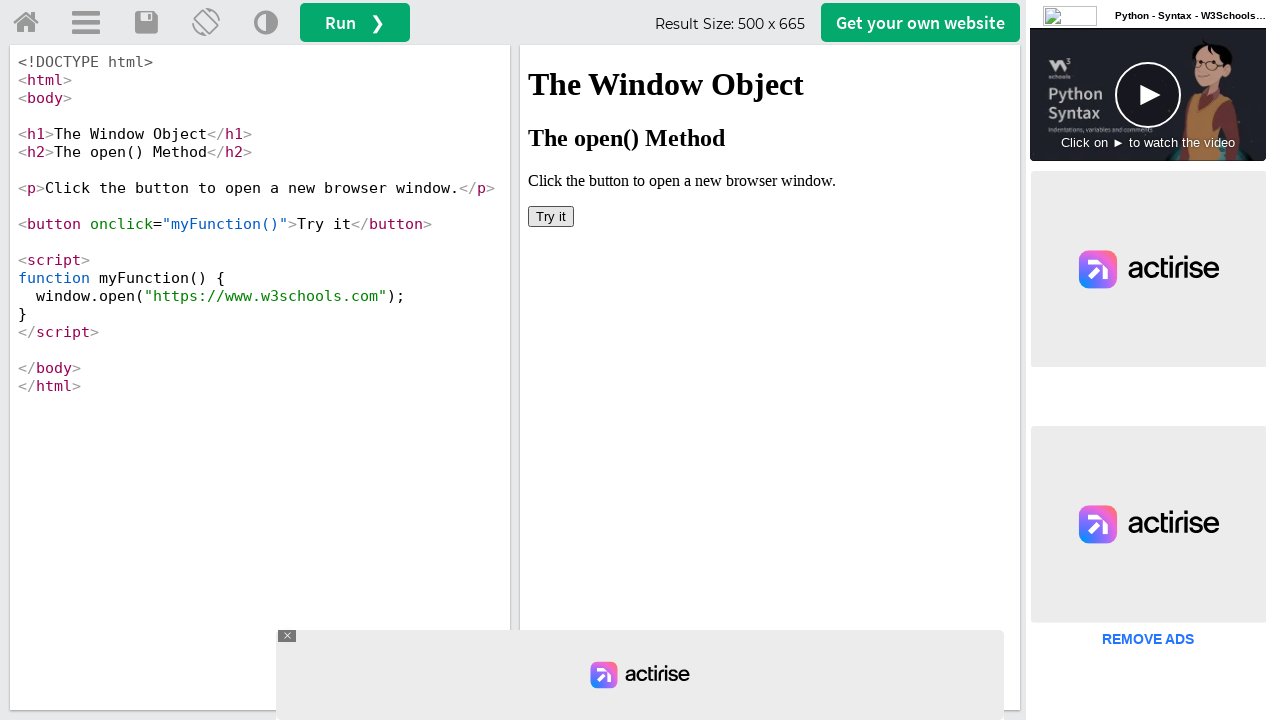

Closed the new window
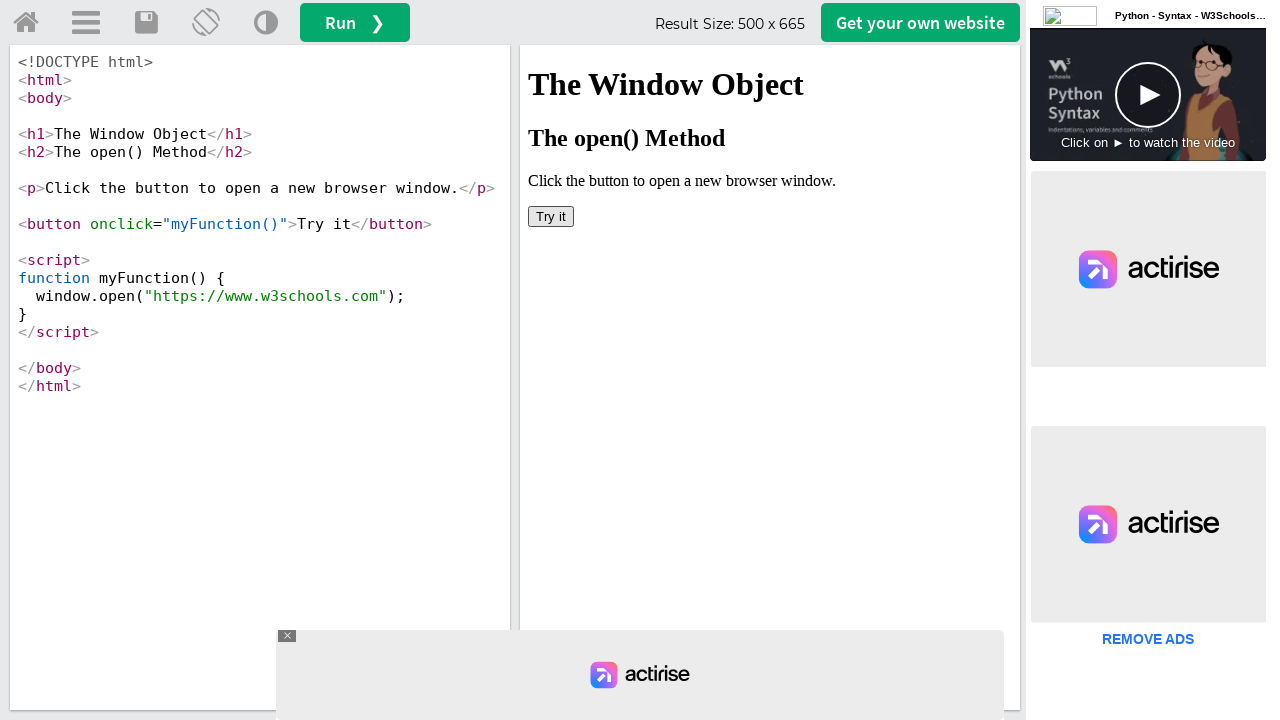

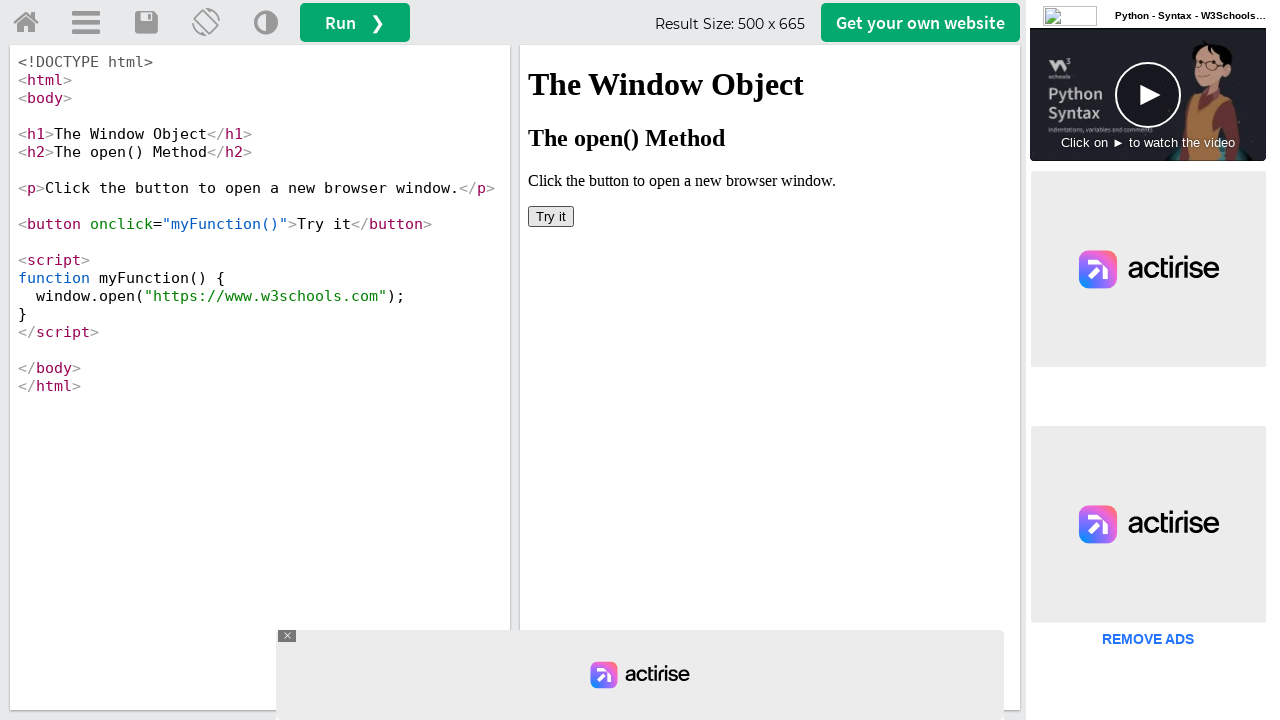